Tests clicking on the "Normal Web" link and verifies that the page loads with the correct h1 title "Normal load website"

Starting URL: https://curso.testautomation.es/

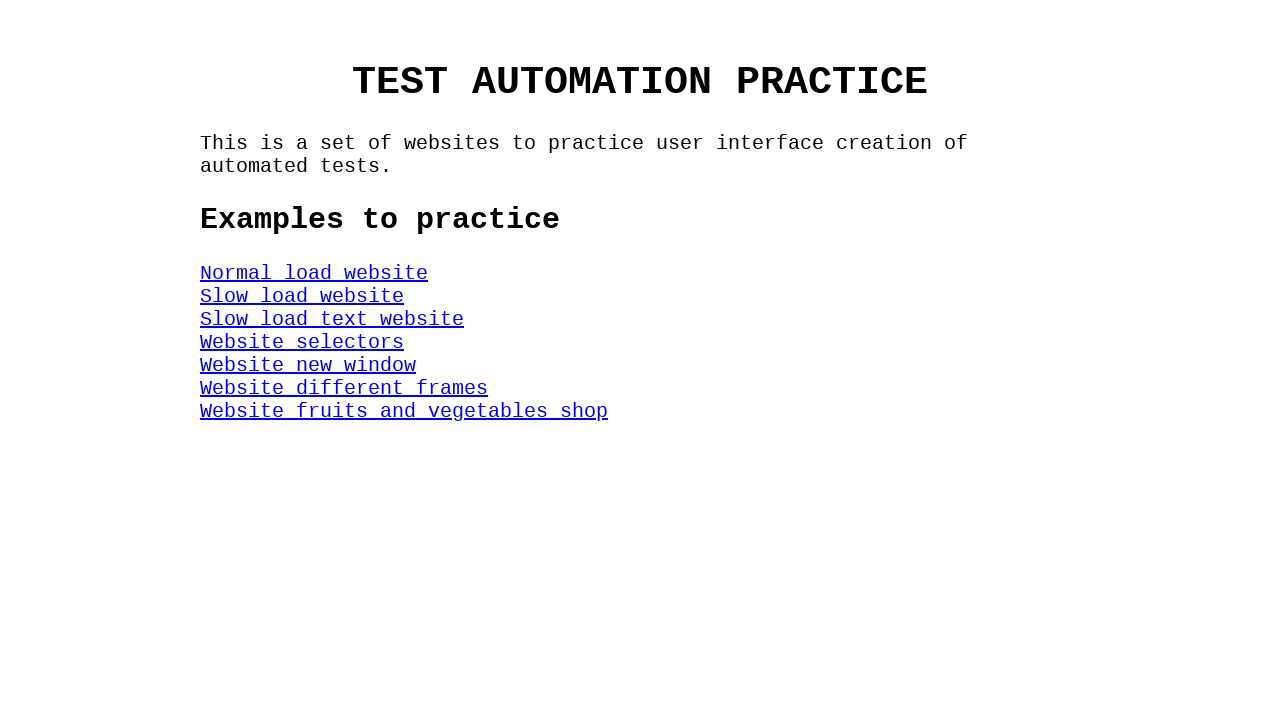

Clicked on the 'Normal Web' link at (314, 273) on #NormalWeb
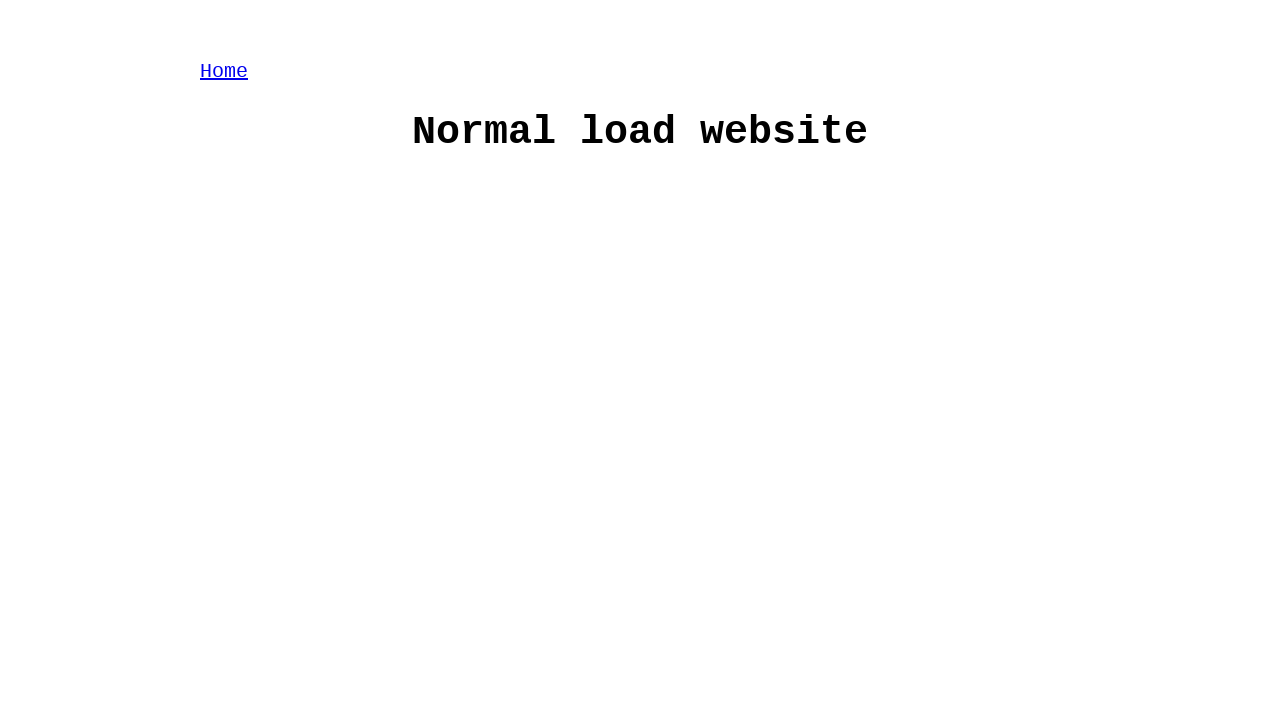

H1 title element loaded and is visible
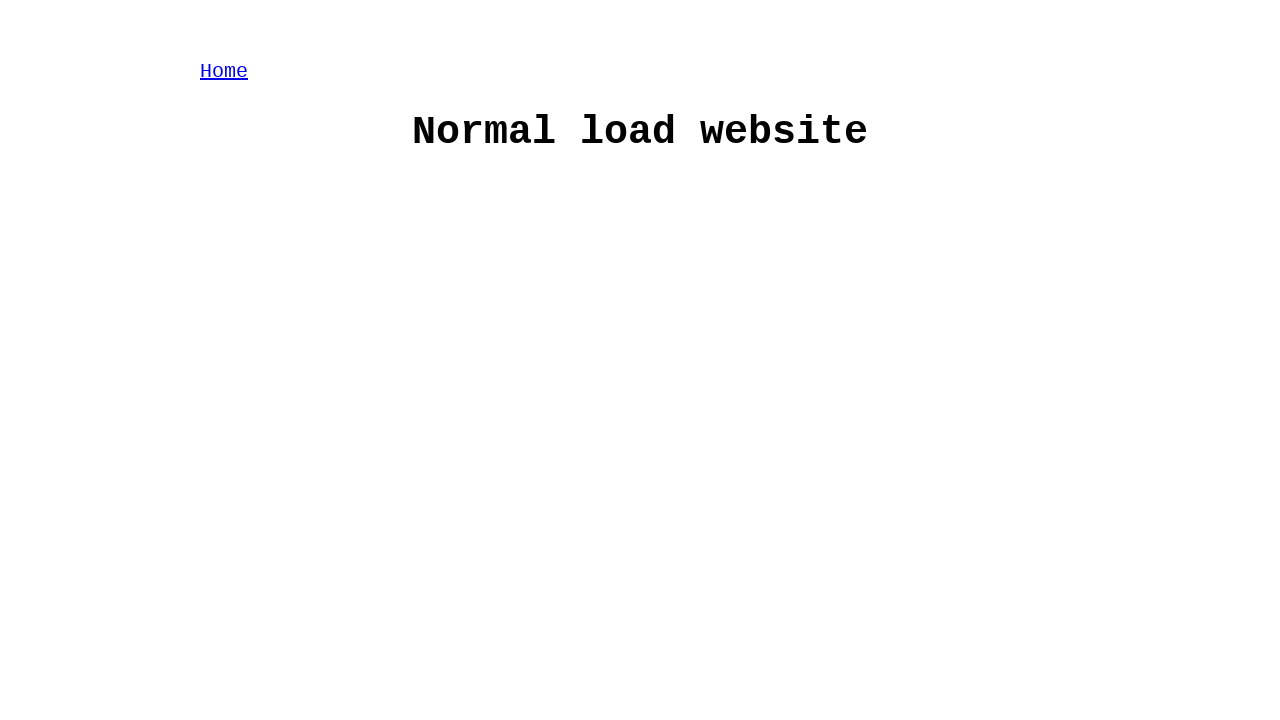

Verified h1 title text is 'Normal load website'
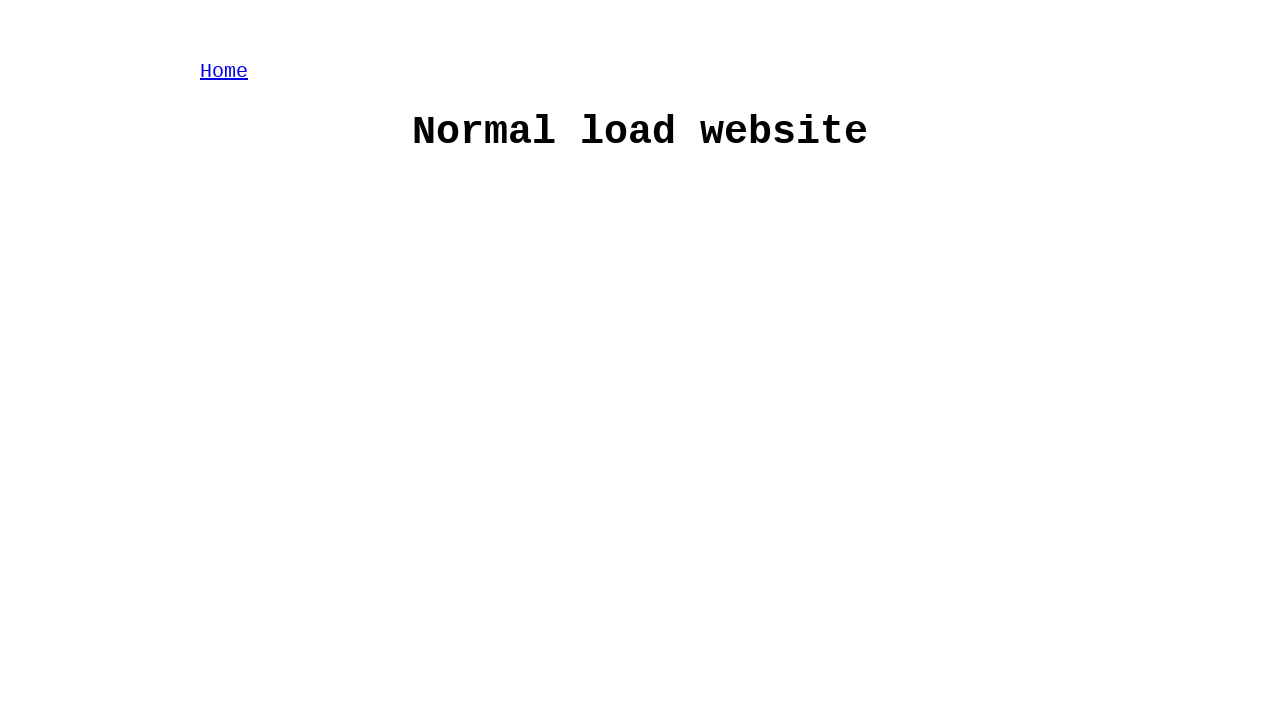

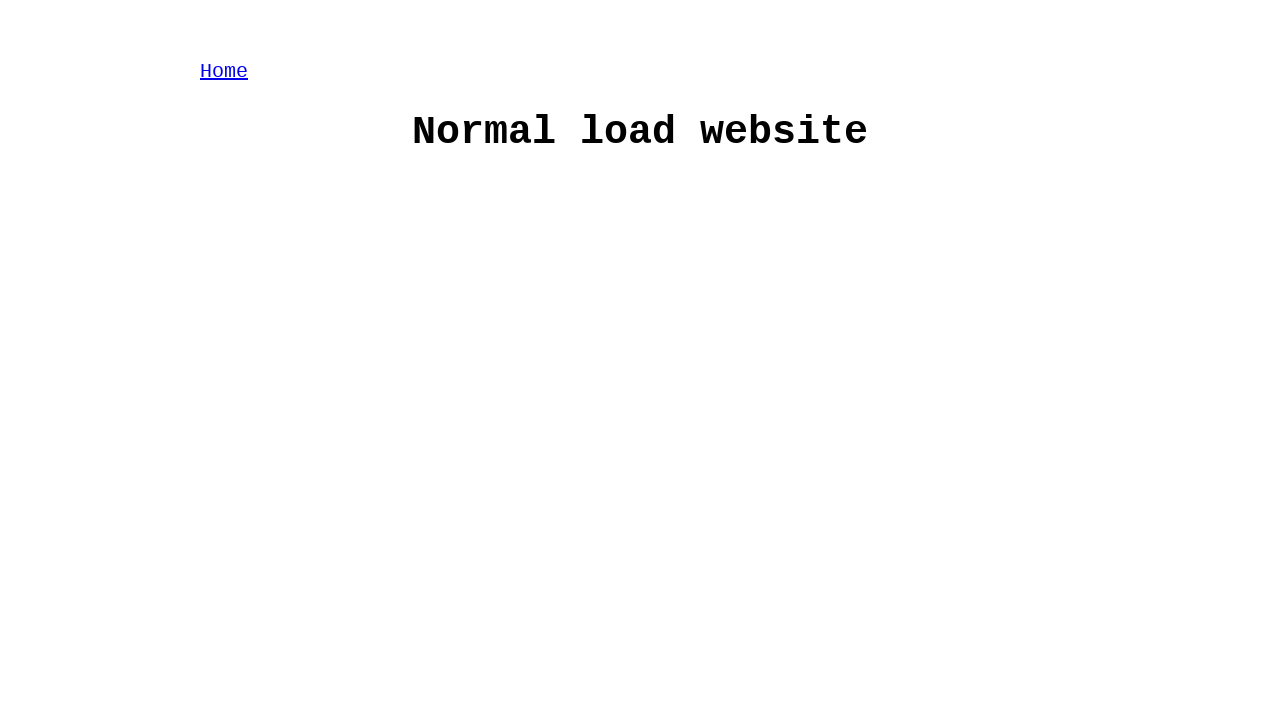